Tests drag and drop functionality by dragging element A to element B's position

Starting URL: https://the-internet.herokuapp.com/drag_and_drop

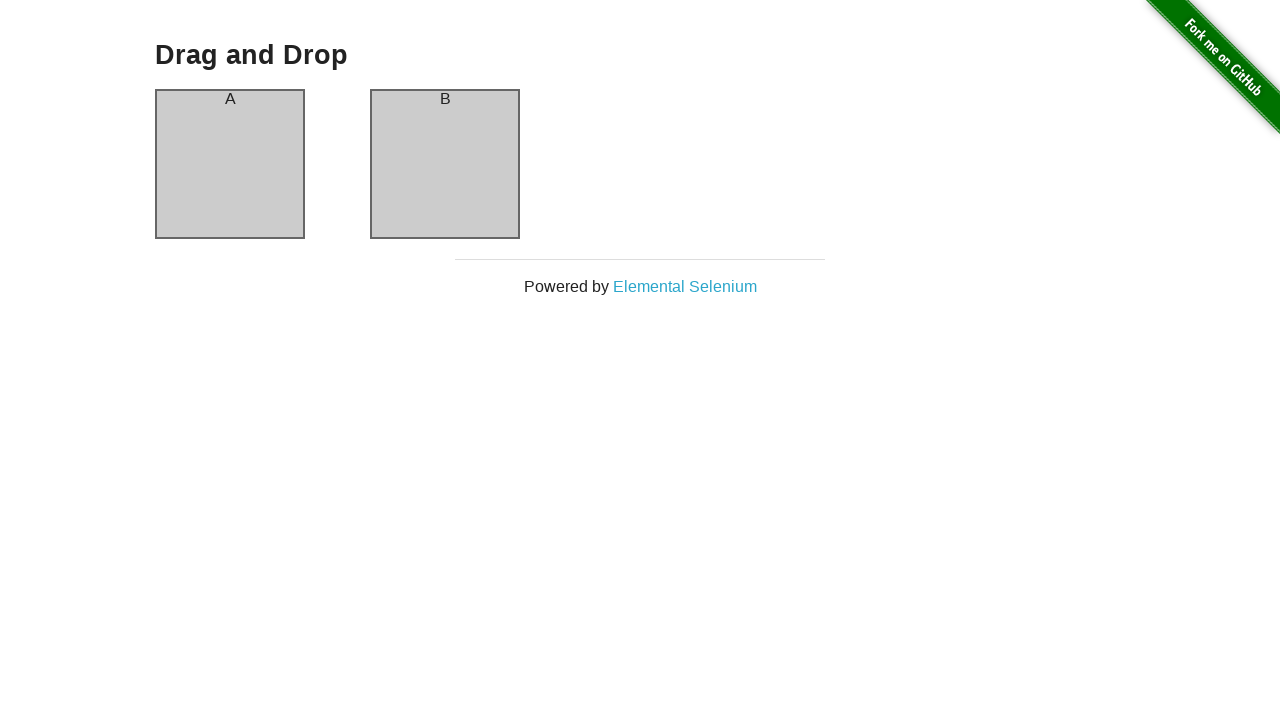

Located source element (box A) for drag and drop
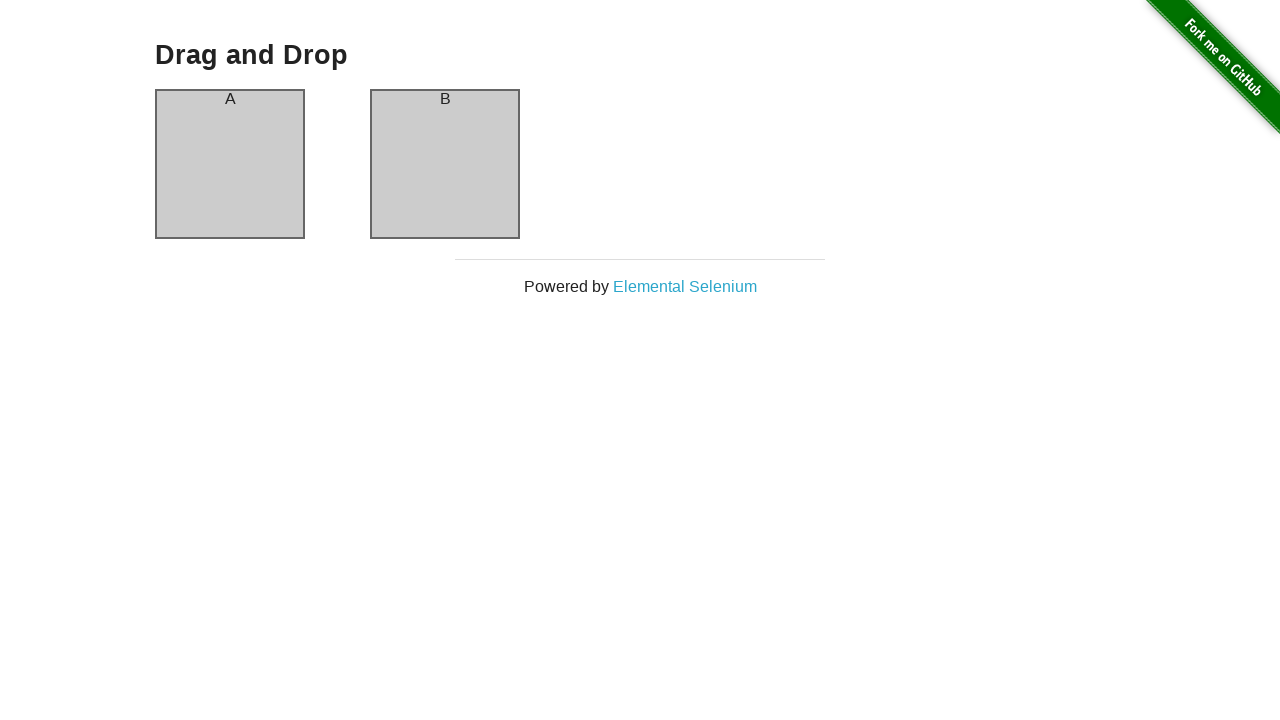

Located destination element (box B) for drag and drop
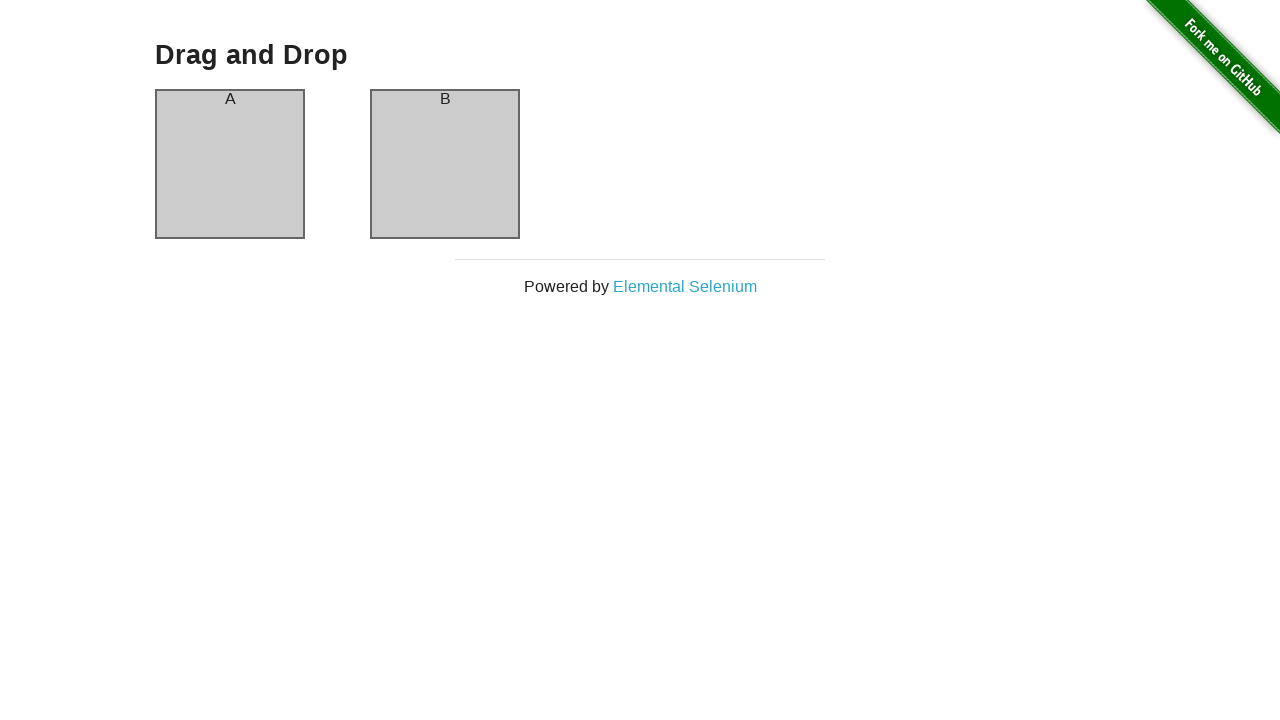

Dragged element A to element B's position at (445, 164)
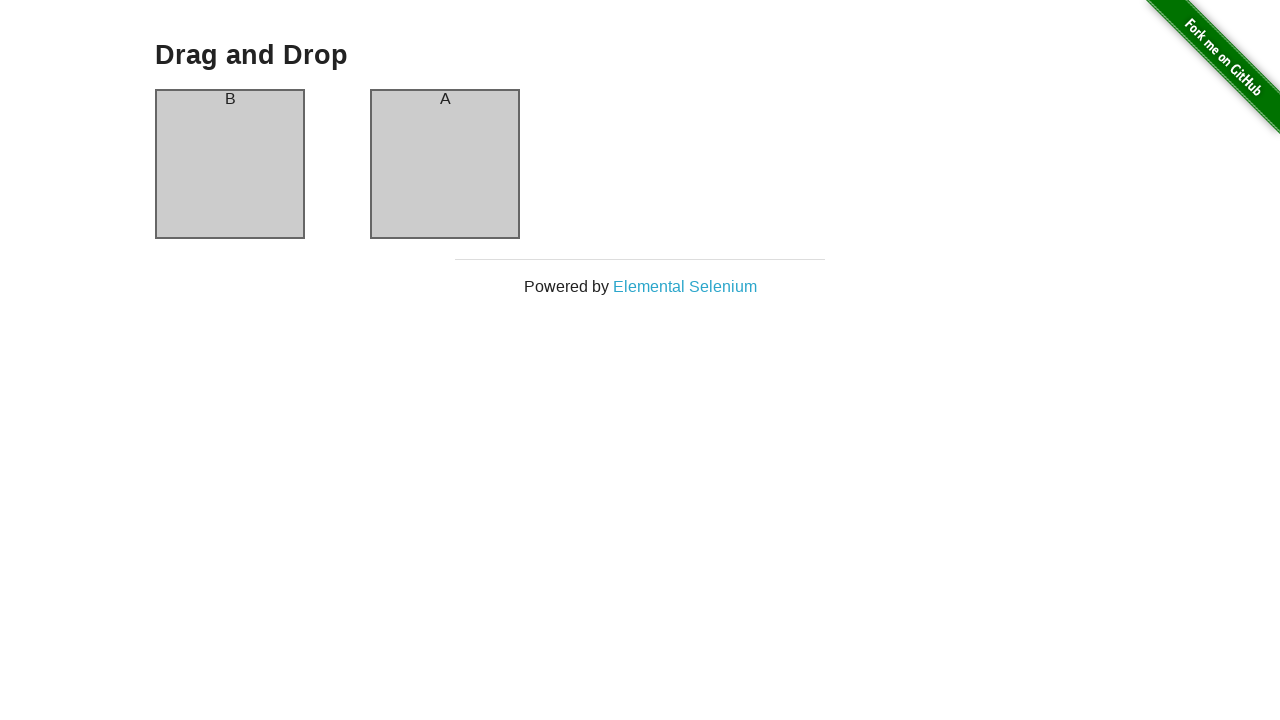

Retrieved text content from source element after drag and drop
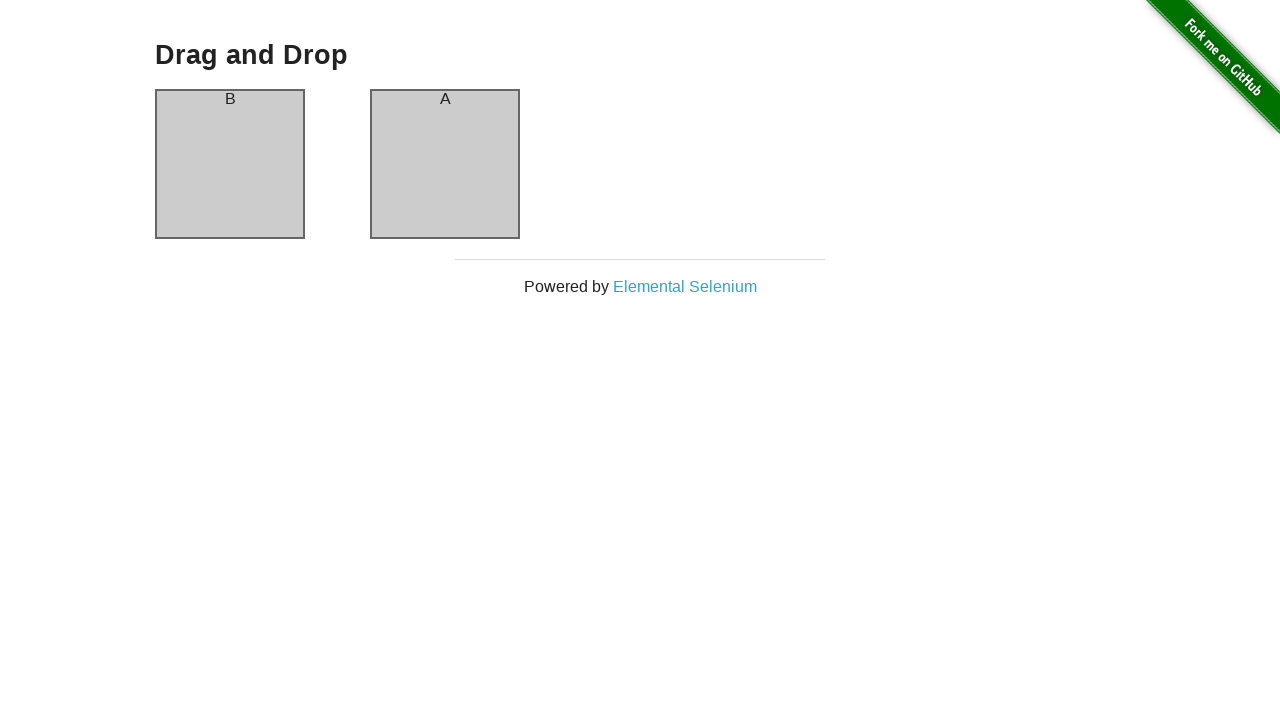

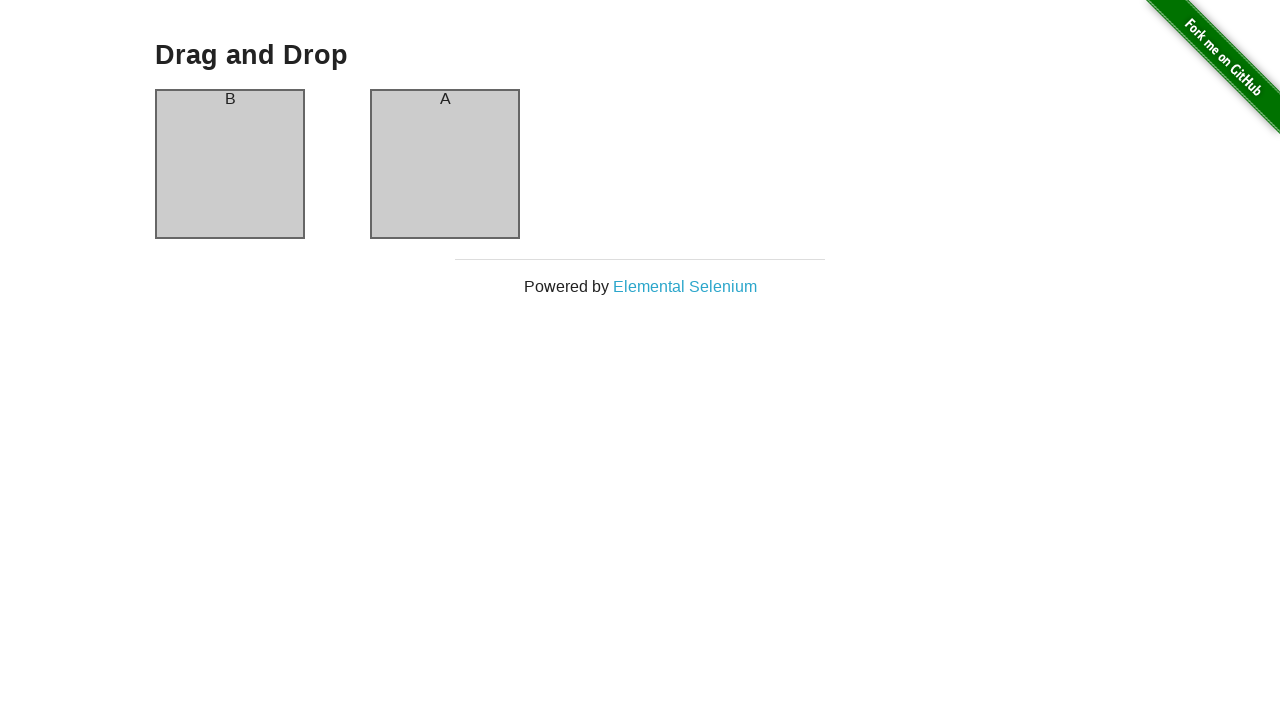